Tests JavaScript prompt alert by clicking the Prompt Alert button, entering a custom message into the prompt, and accepting it.

Starting URL: https://v1.training-support.net/selenium/javascript-alerts

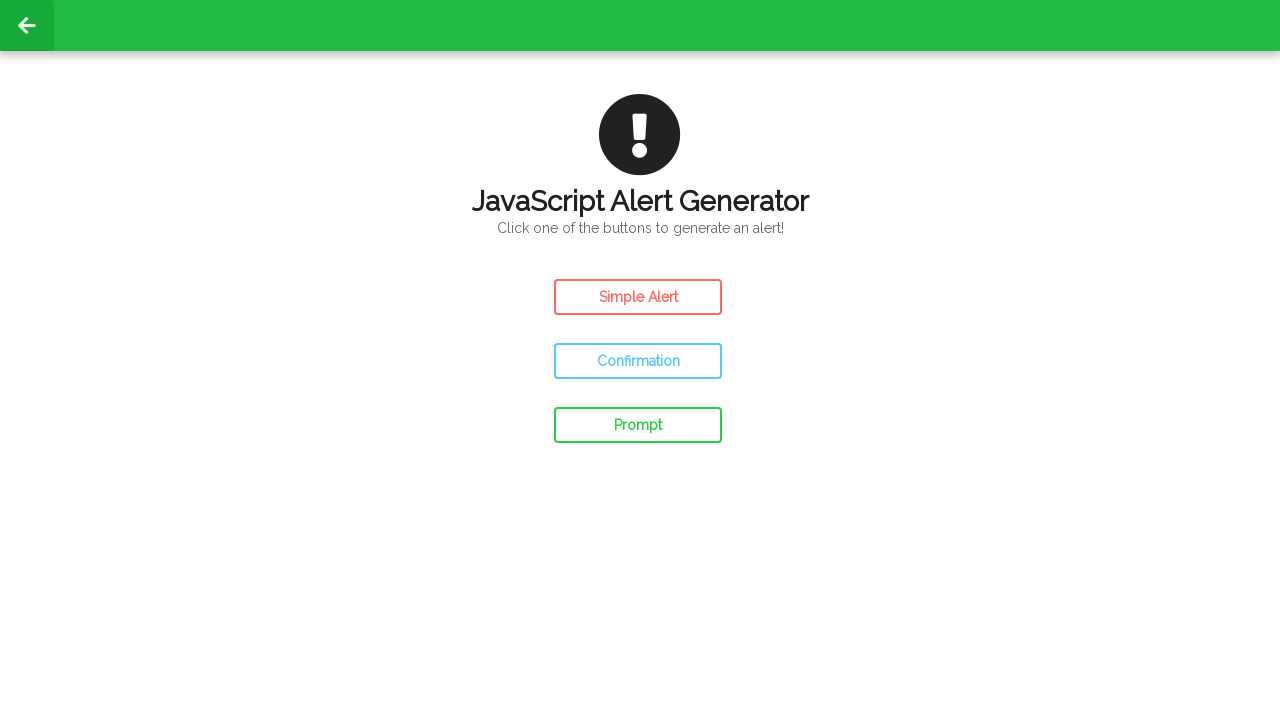

Set up dialog handler to accept prompt with custom message
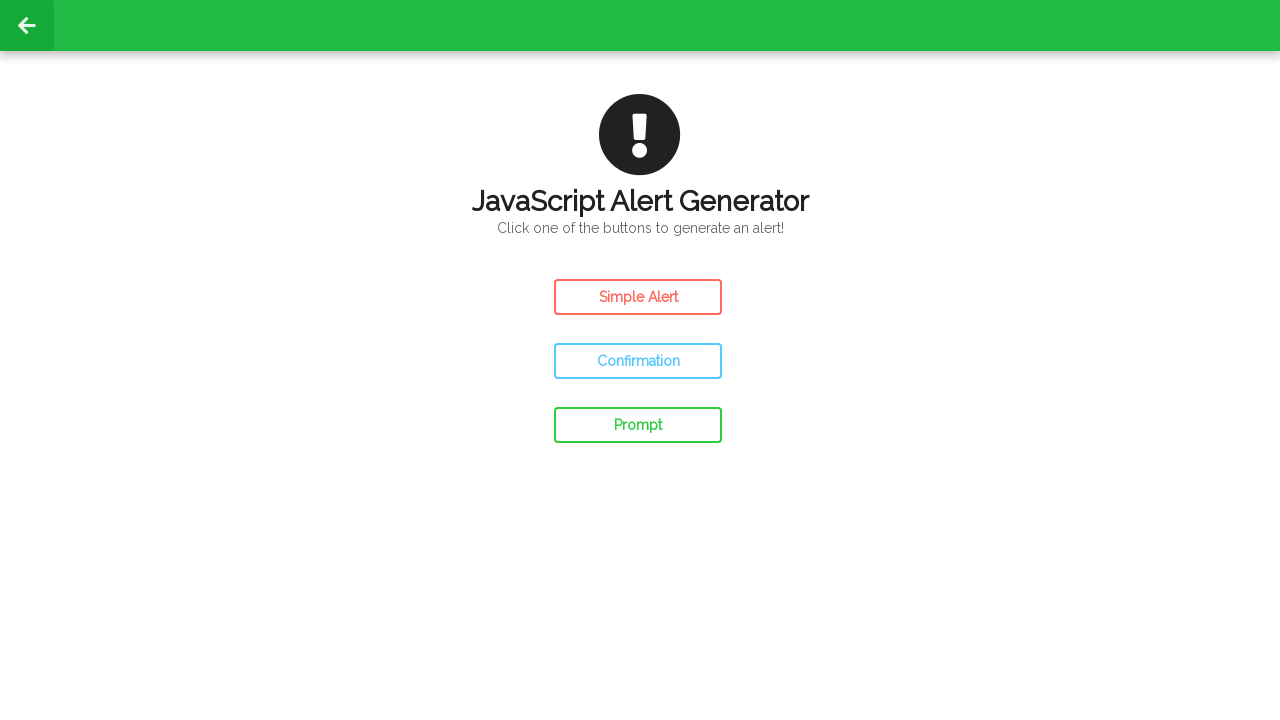

Clicked Prompt Alert button at (638, 425) on #prompt
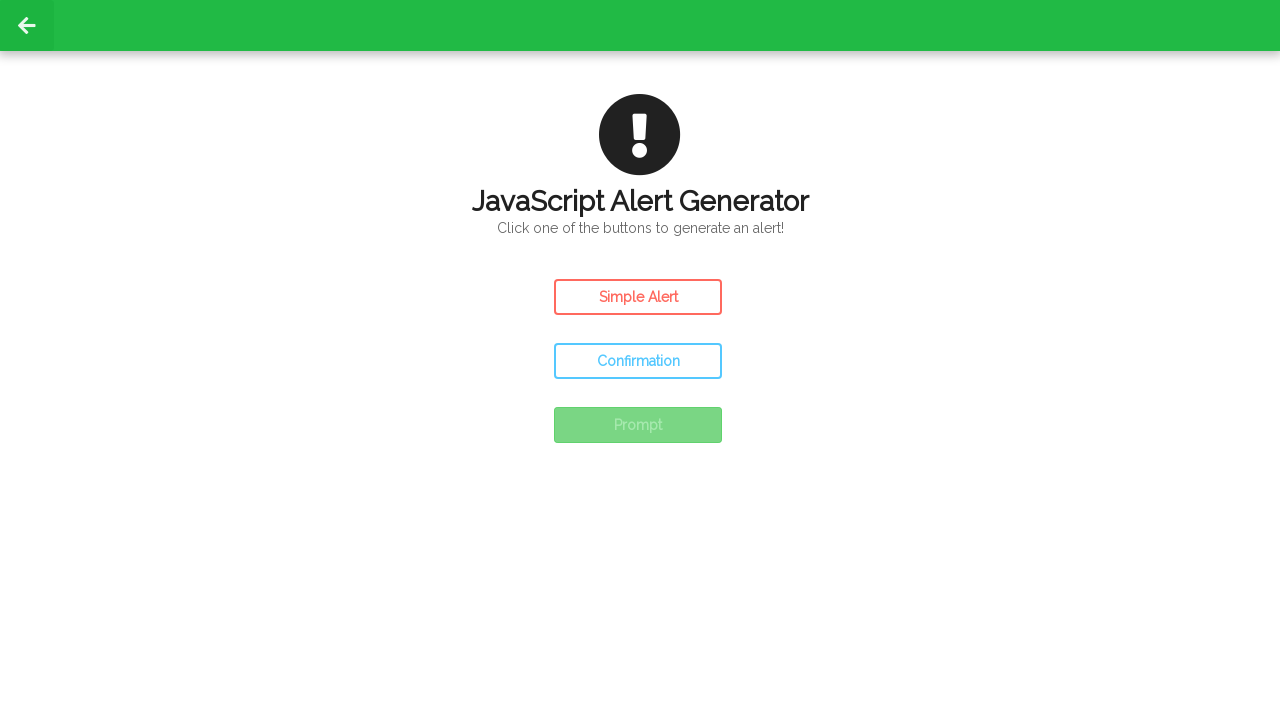

Waited for prompt alert to be processed
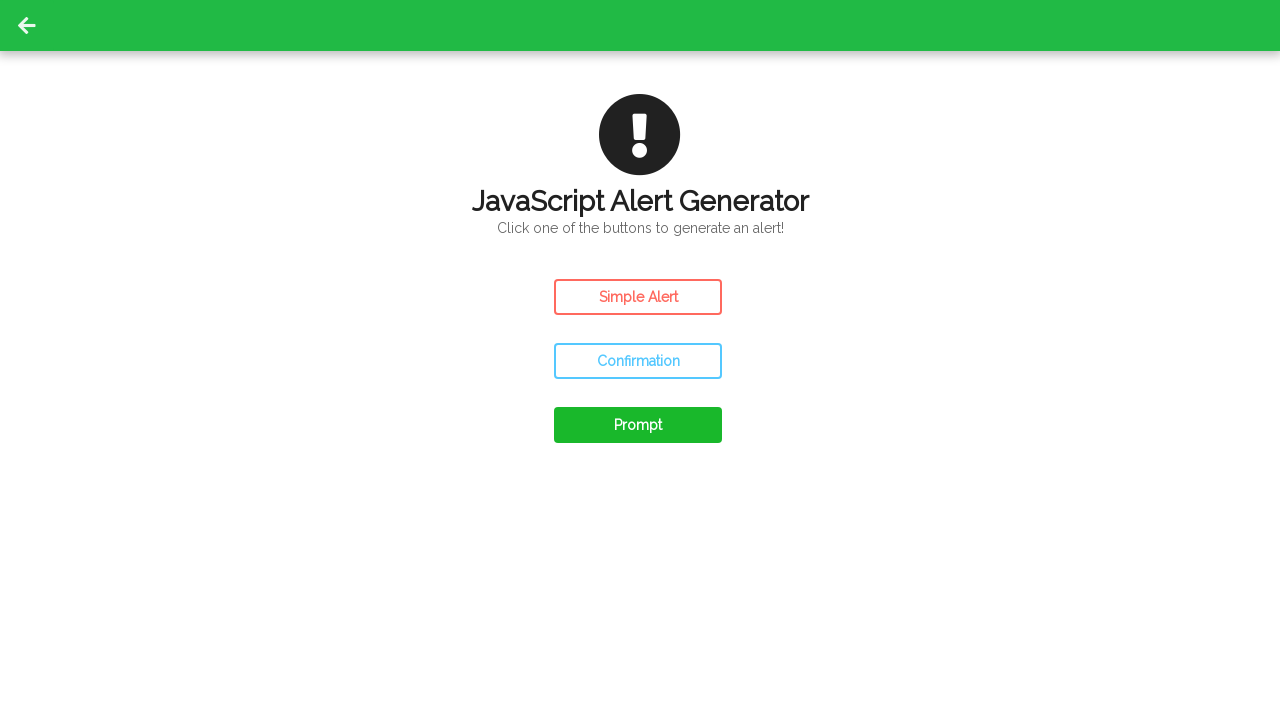

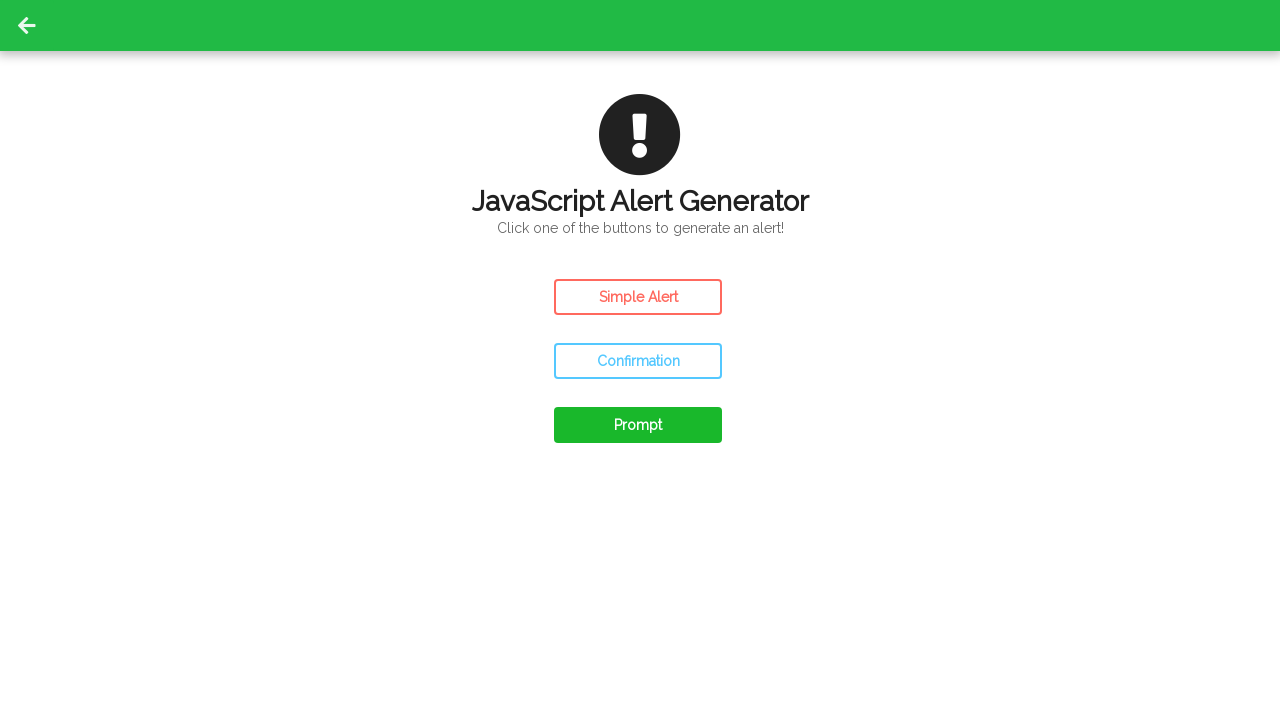